Navigates to Rahul Shetty Academy website and verifies the page loads by checking the page title is present

Starting URL: https://www.rahulshettyacademy.com

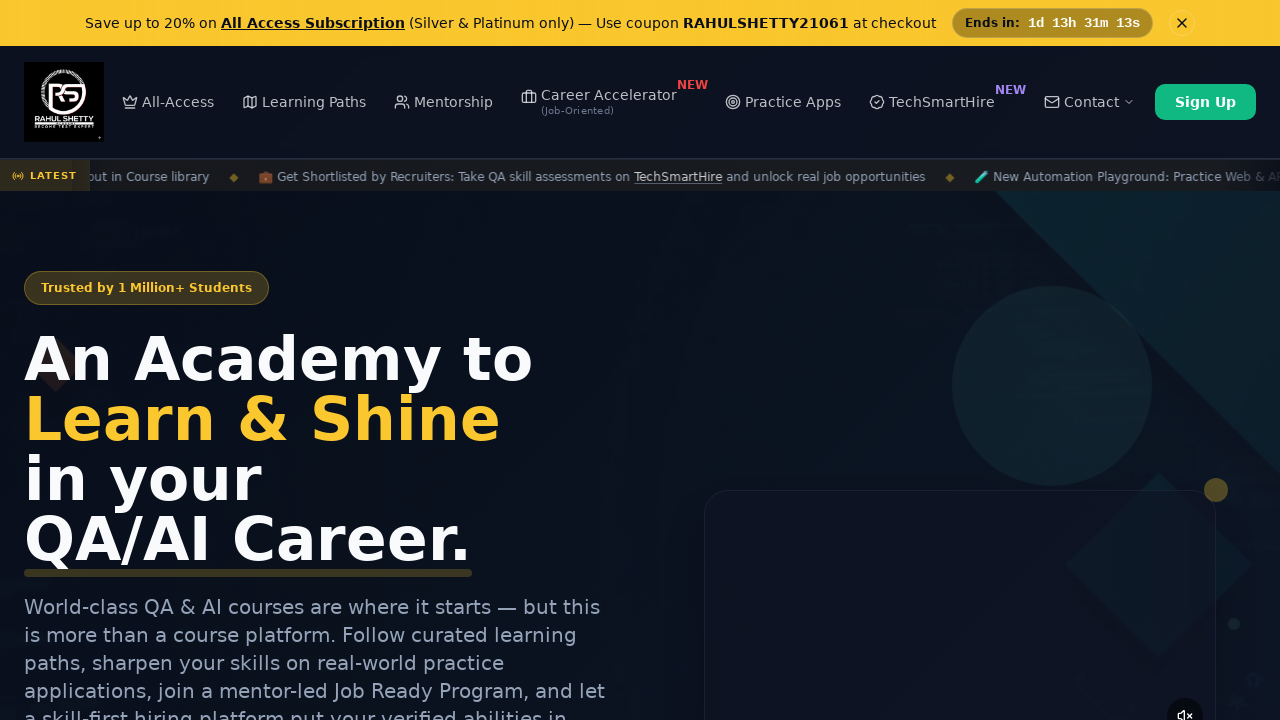

Waited for page DOM content to load
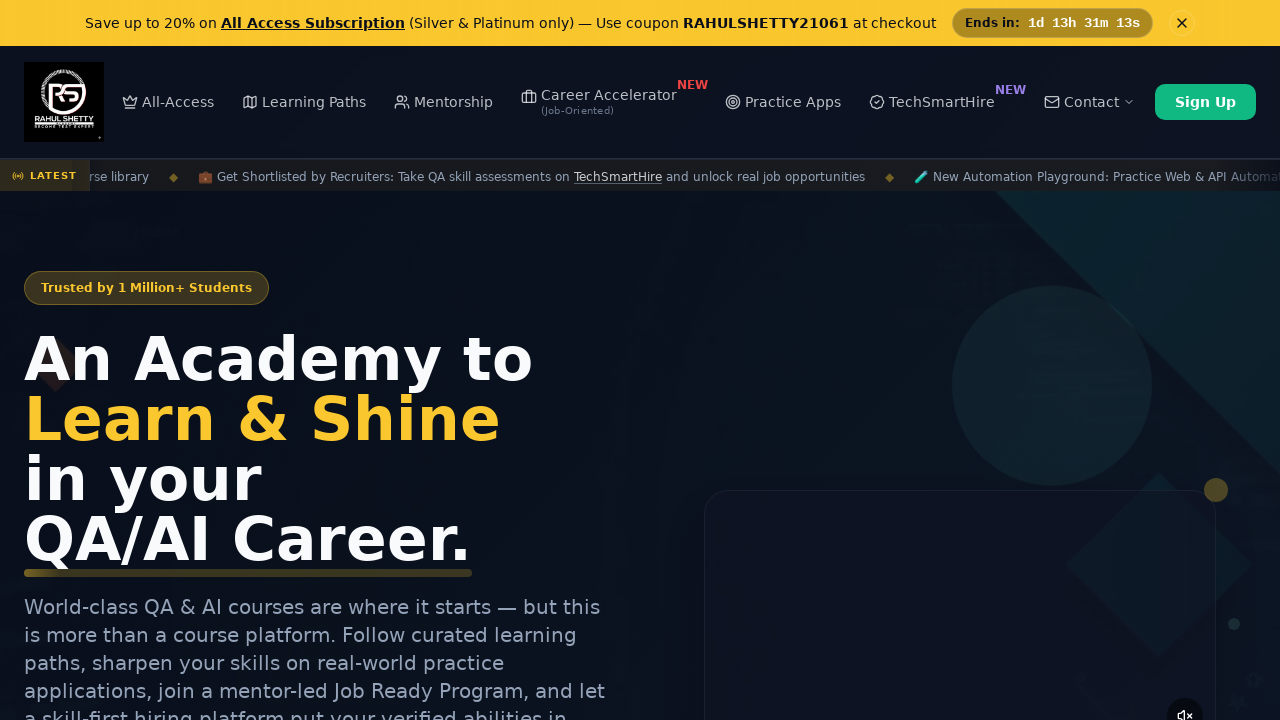

Retrieved page title: 'Rahul Shetty Academy | QA Automation, Playwright, AI Testing & Online Training'
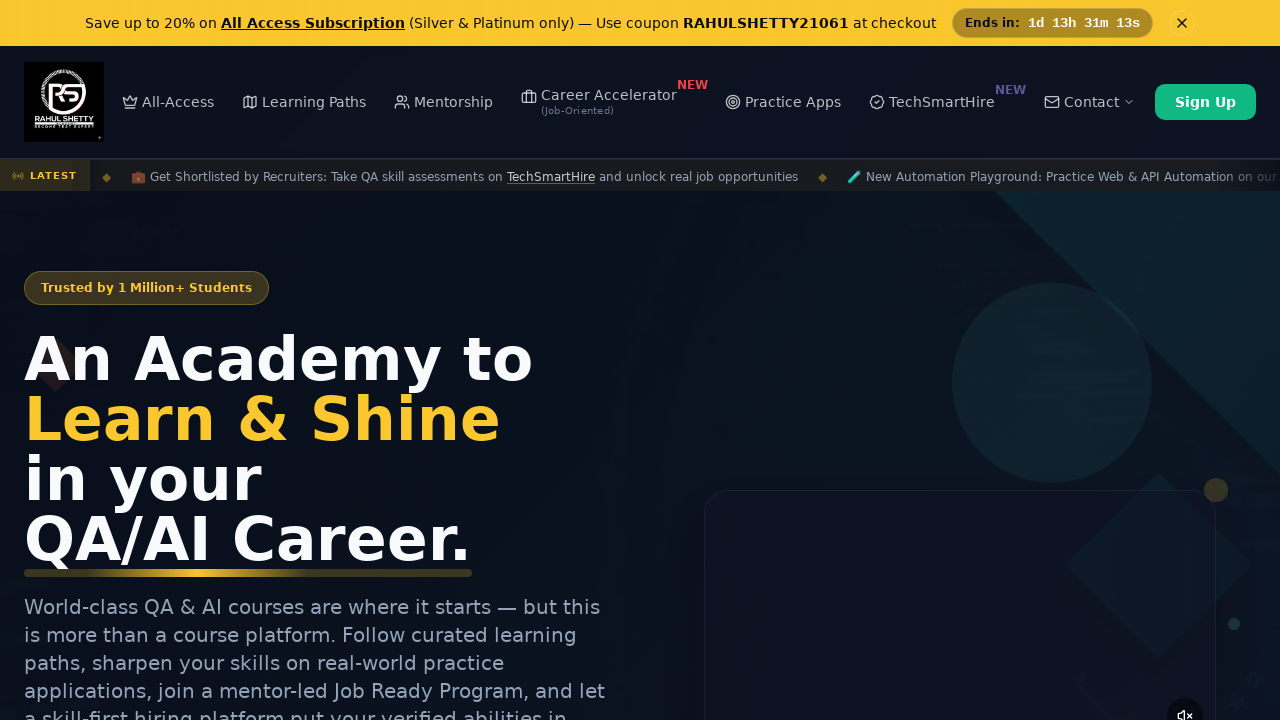

Verified page title is not empty
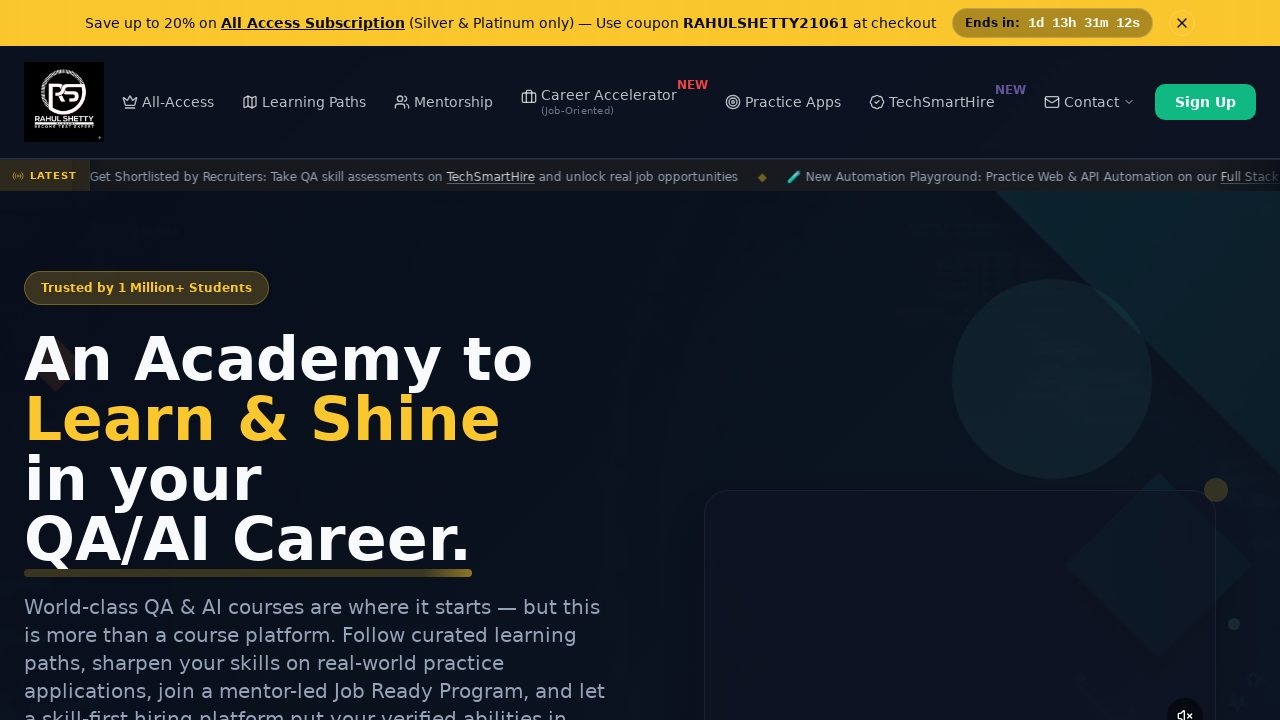

Verified URL contains 'rahulshettyacademy.com'
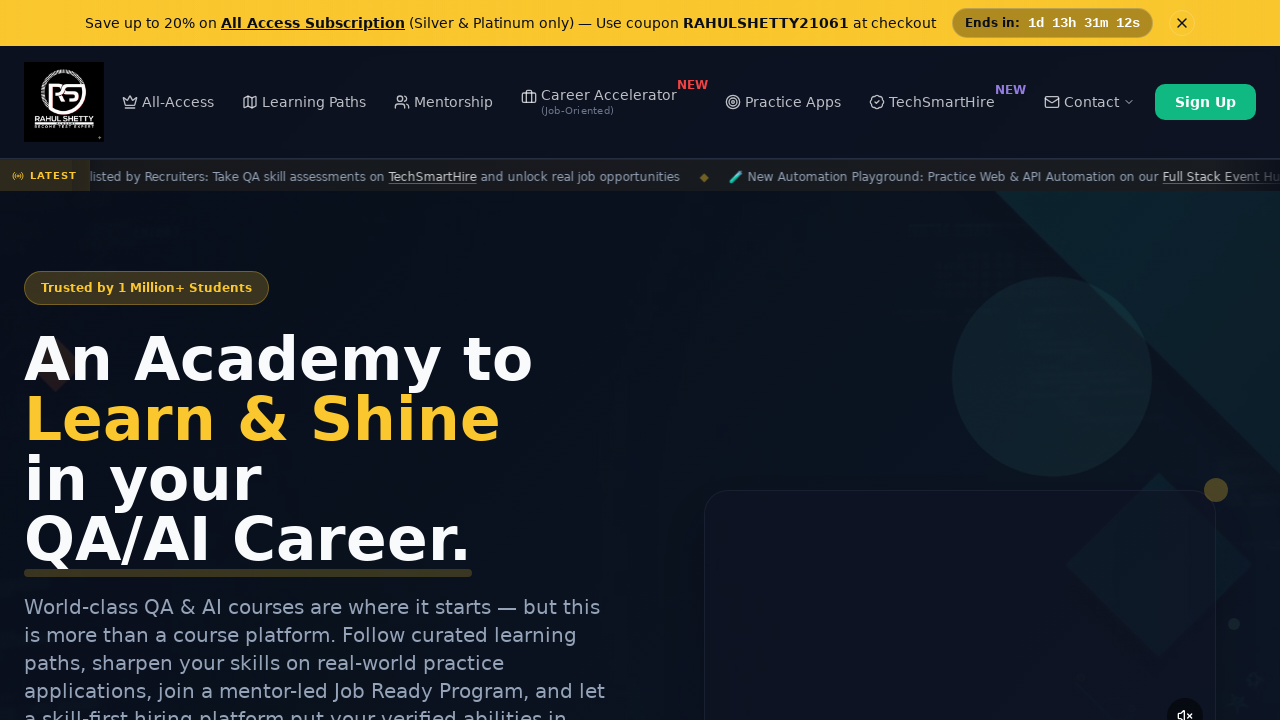

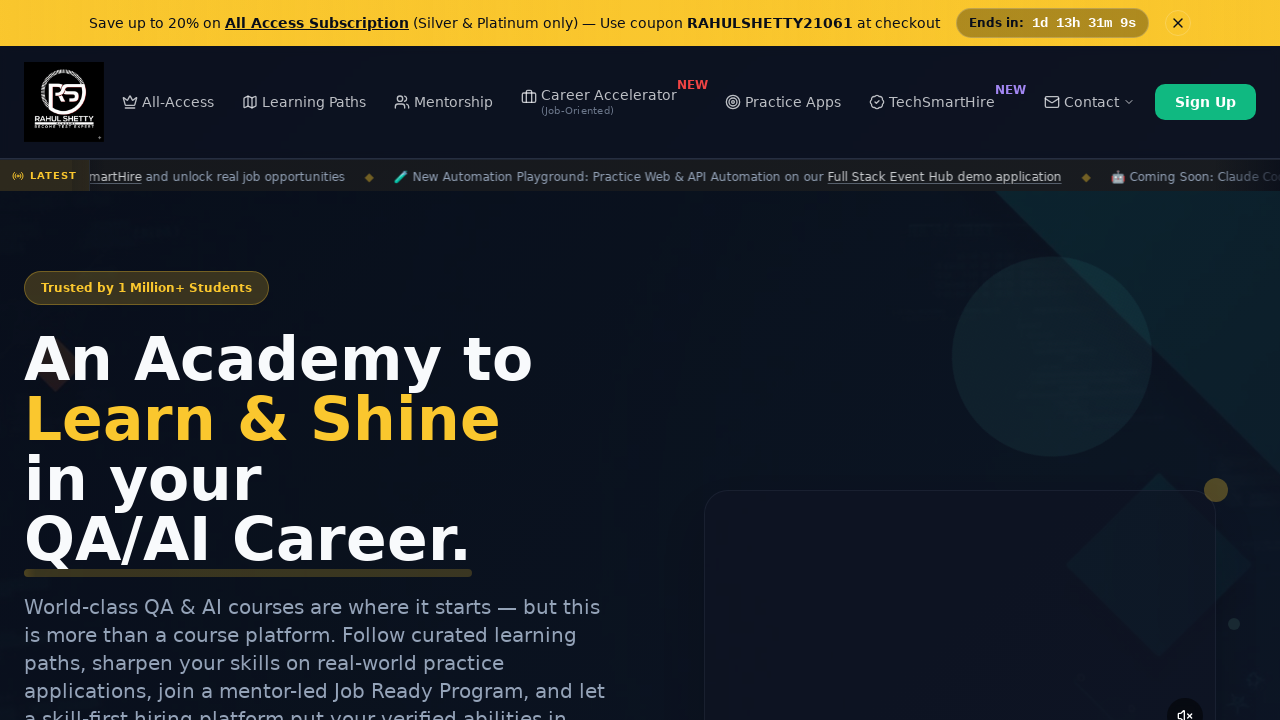